Tests the contact form by directly navigating to the contact page, filling all input fields, submitting the form, and verifying the success alert message.

Starting URL: https://practice.sdetunicorns.com//contact

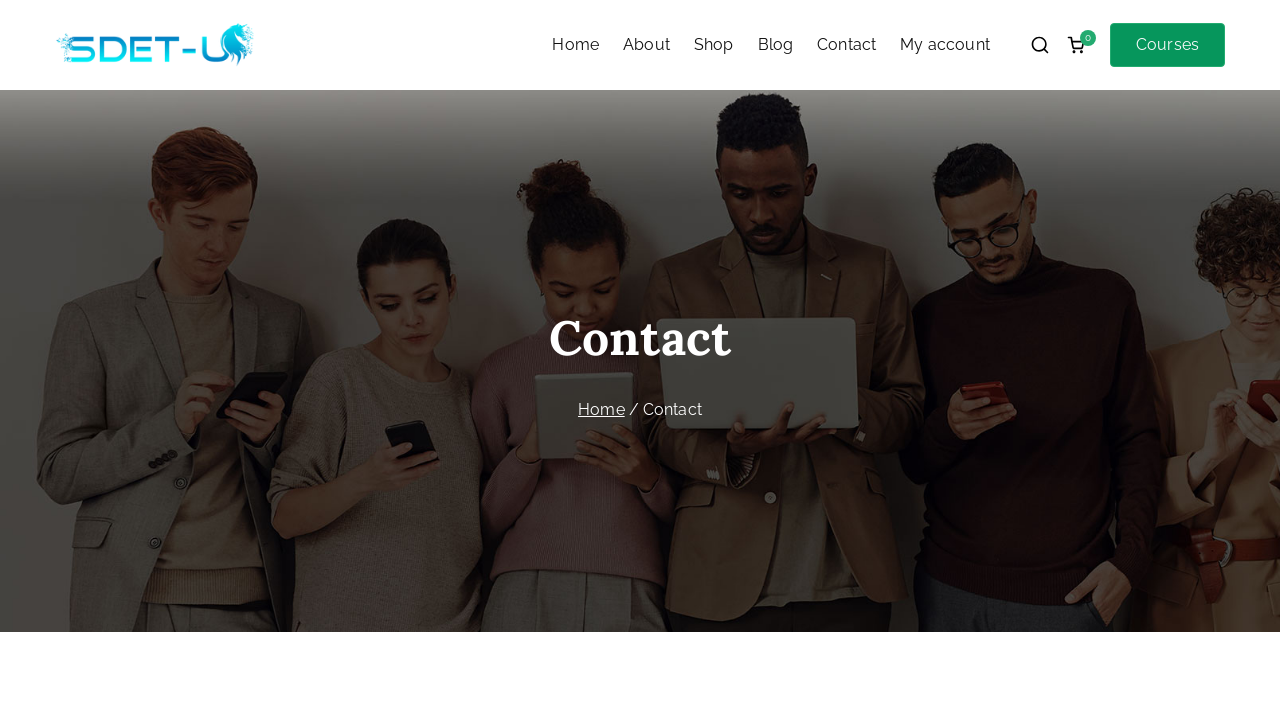

Filled contact name field with 'Test Name' on .contact-name input
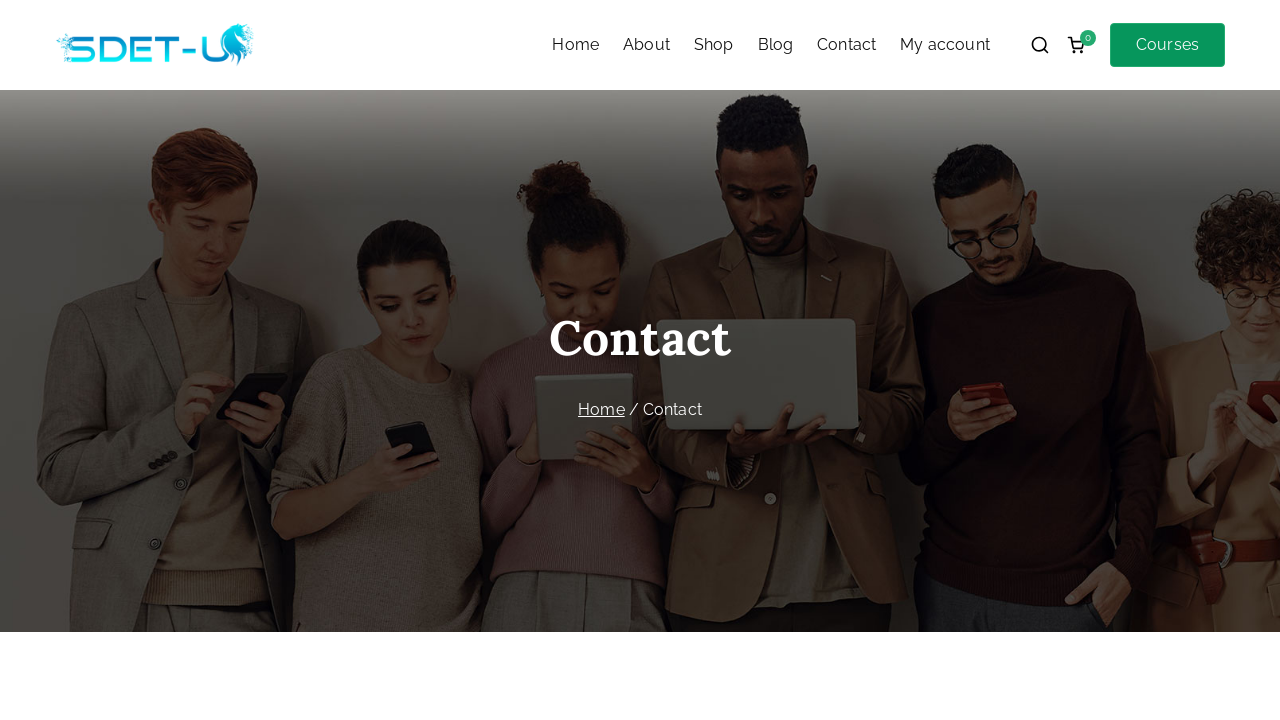

Filled contact email field with 'test@mail.com' on .contact-email input
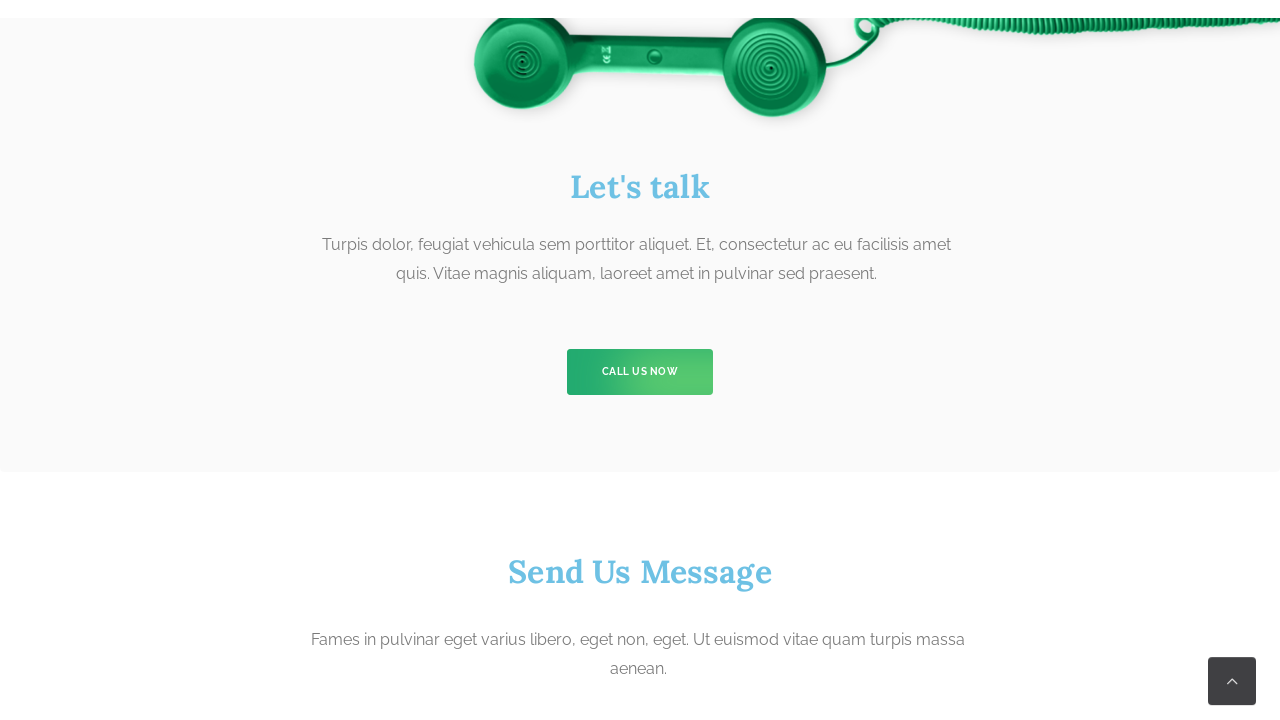

Filled contact phone field with '134567864' on .contact-phone input
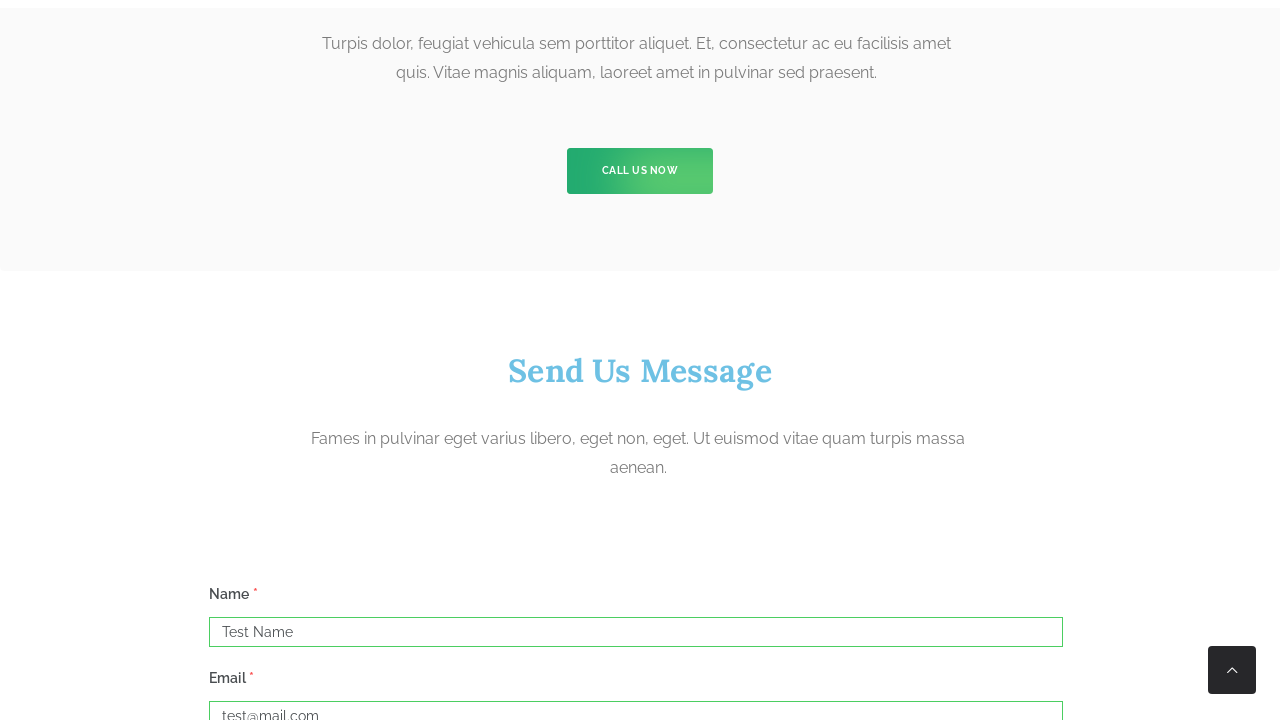

Filled contact message field with 'This is a test message' on .contact-message textarea
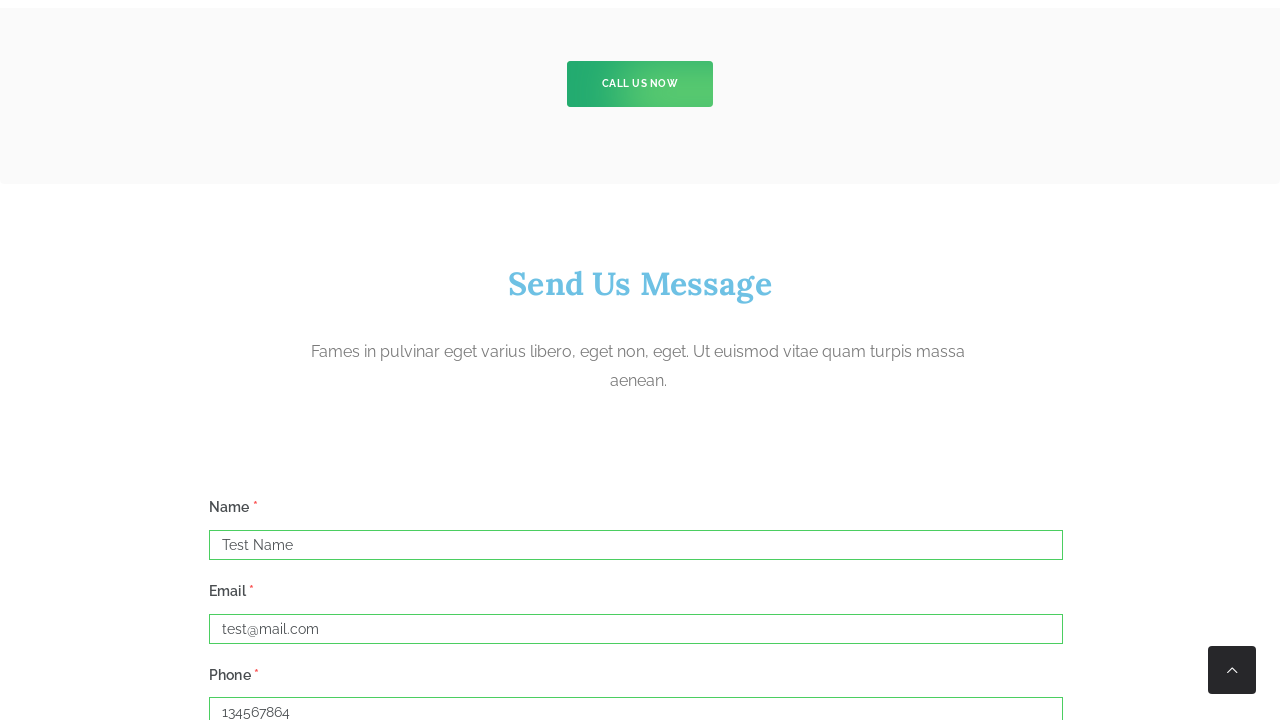

Clicked submit button to send contact form at (252, 361) on button[type=submit]
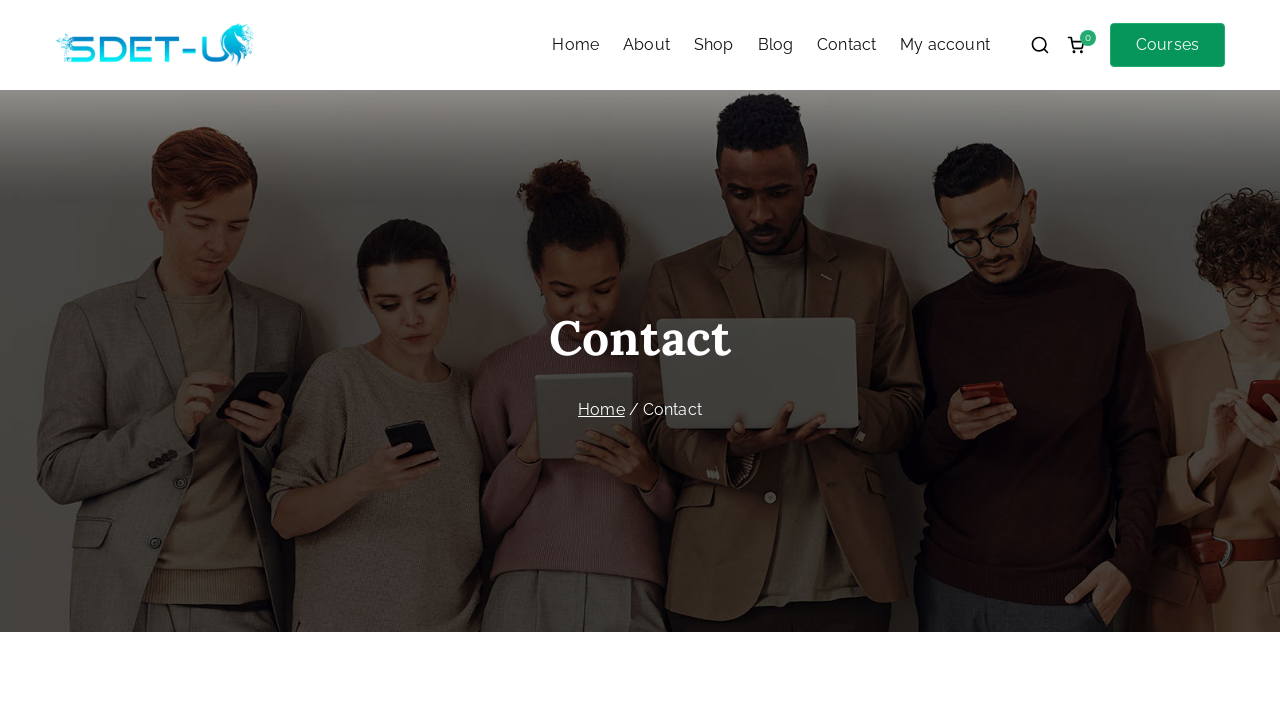

Success alert message appeared
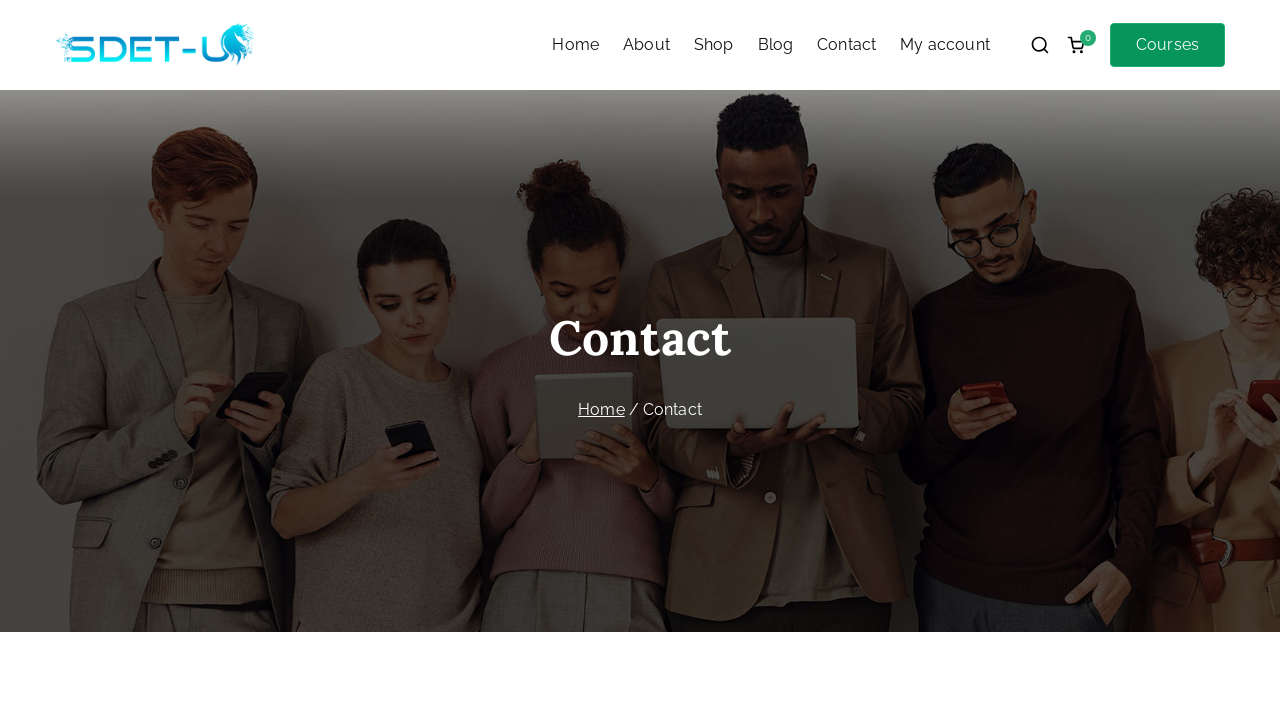

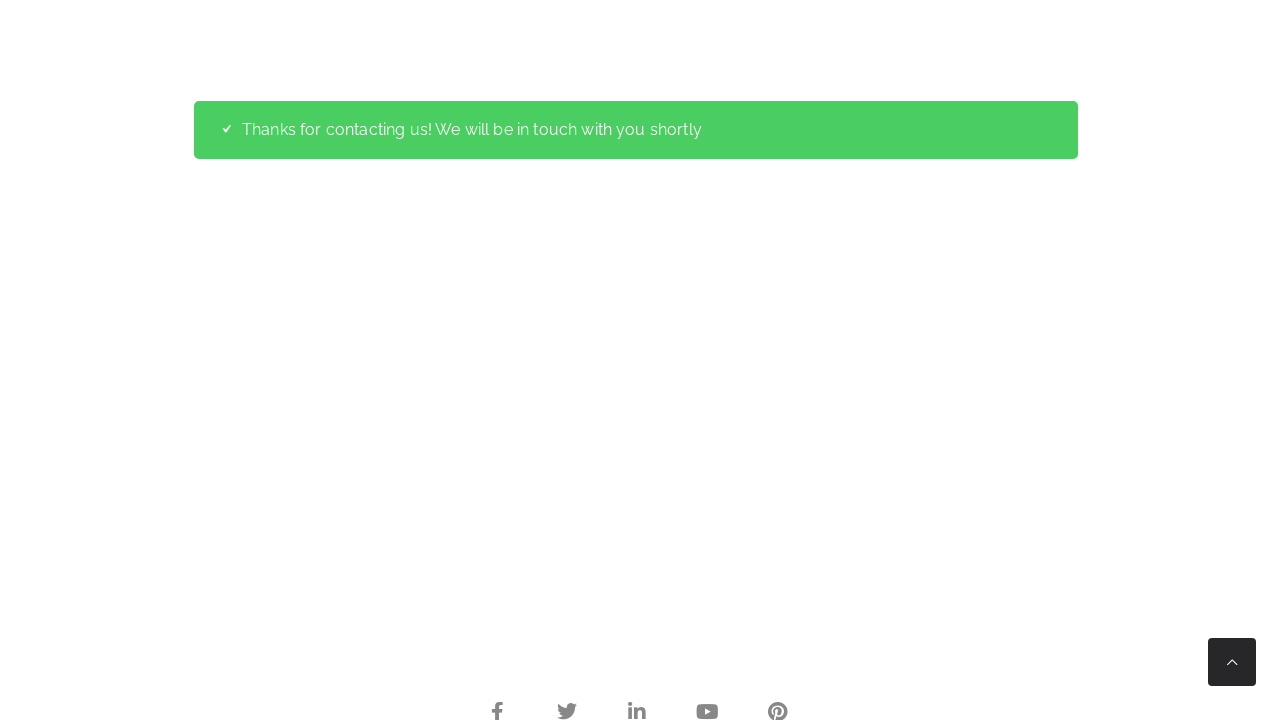